Reads two numbers from the page, calculates their sum, selects the result from a dropdown menu, and submits the form

Starting URL: http://suninjuly.github.io/selects1.html

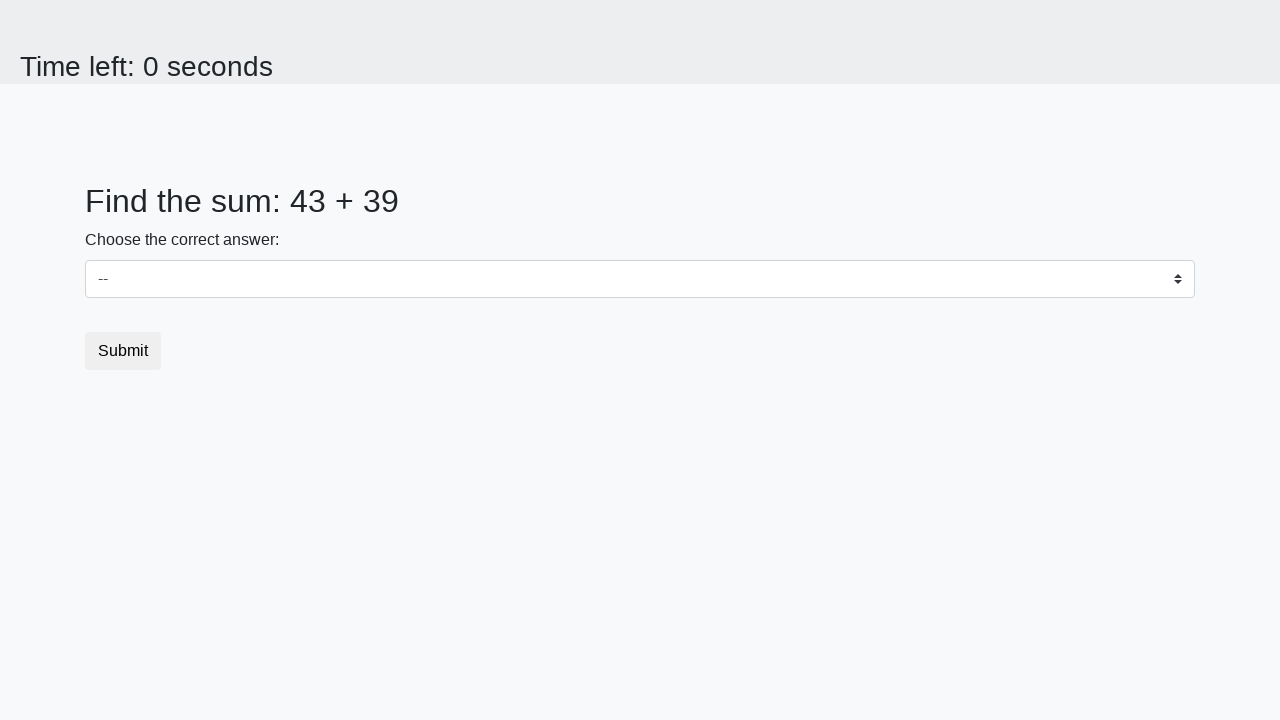

Read first number from #num1
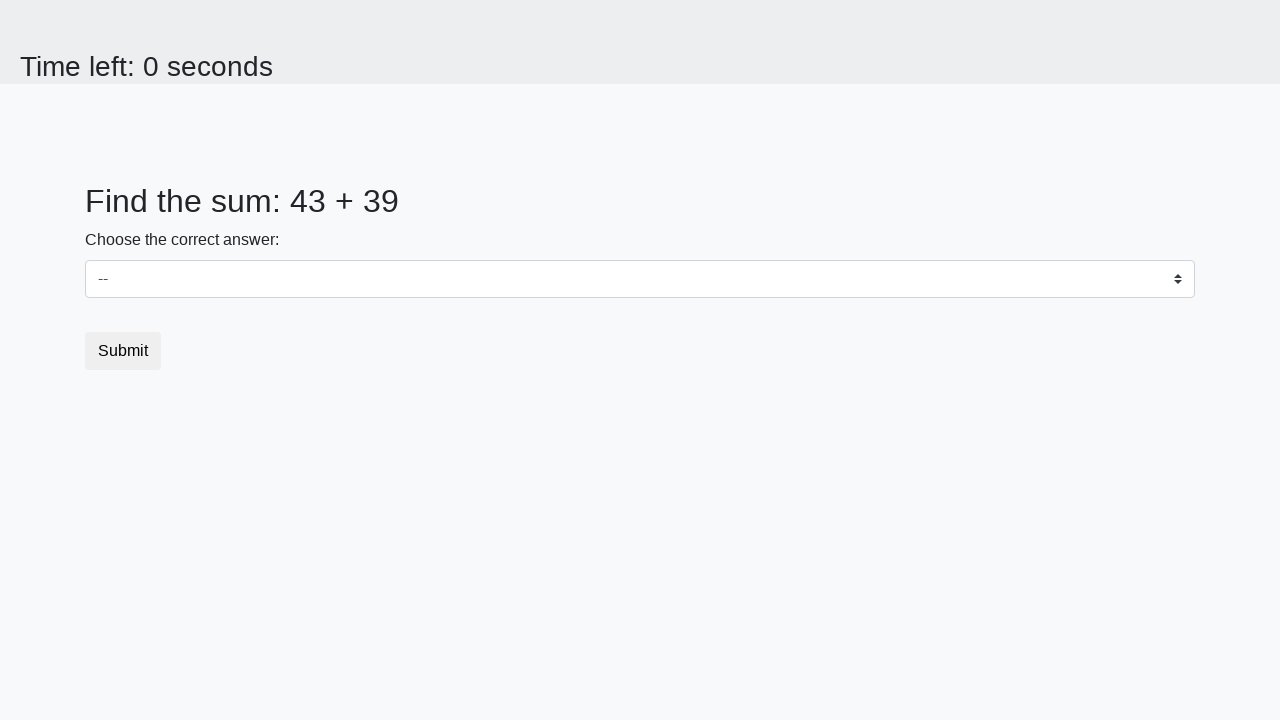

Read second number from #num2
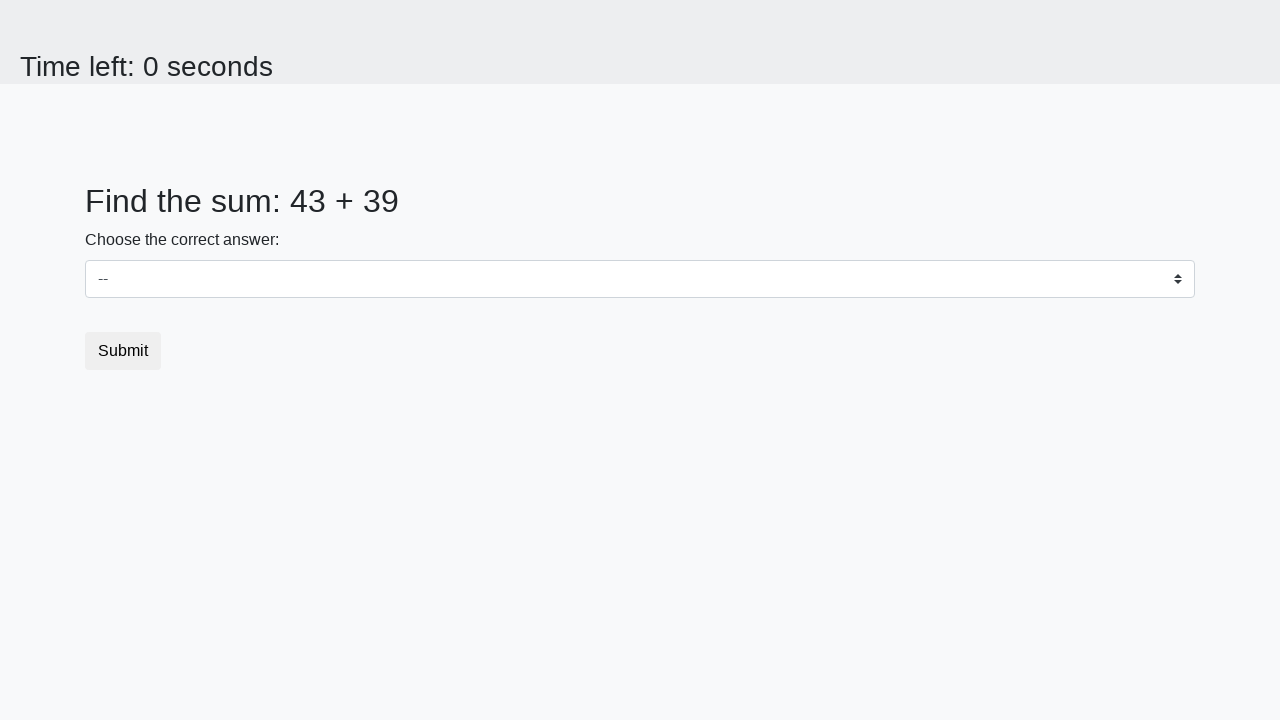

Calculated sum: 43 + 39 = 82
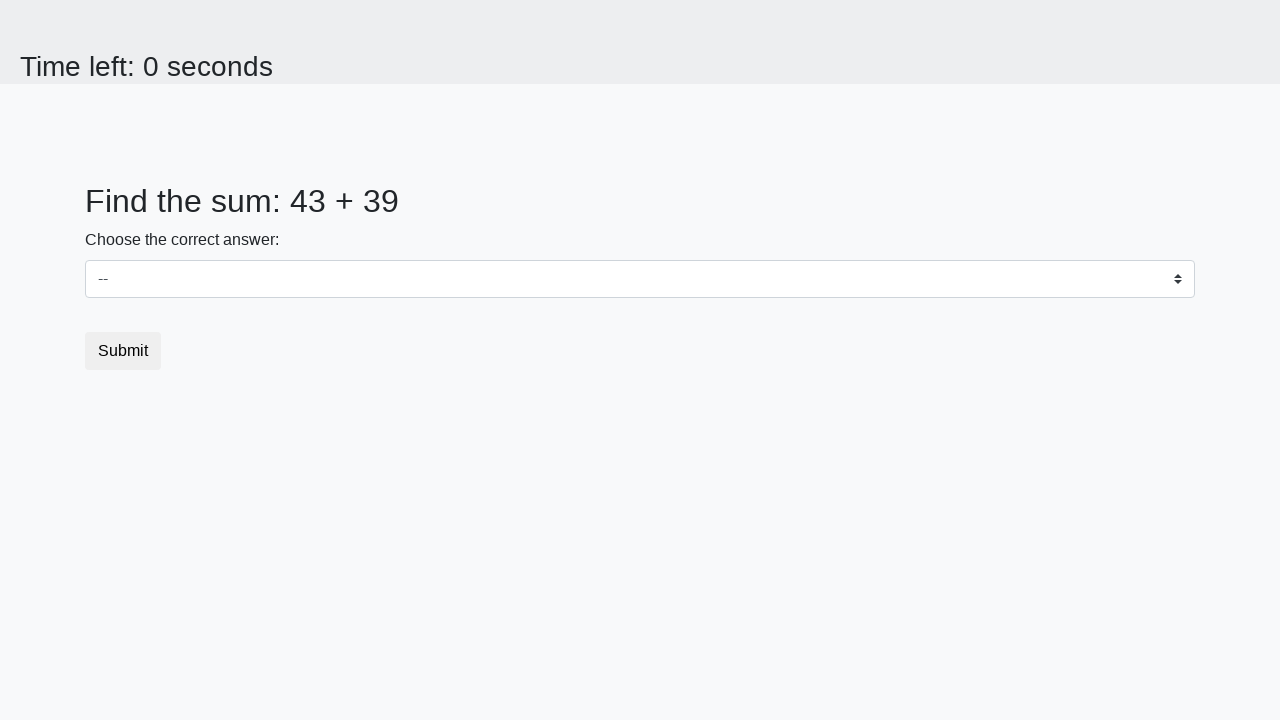

Selected result '82' from dropdown menu on select
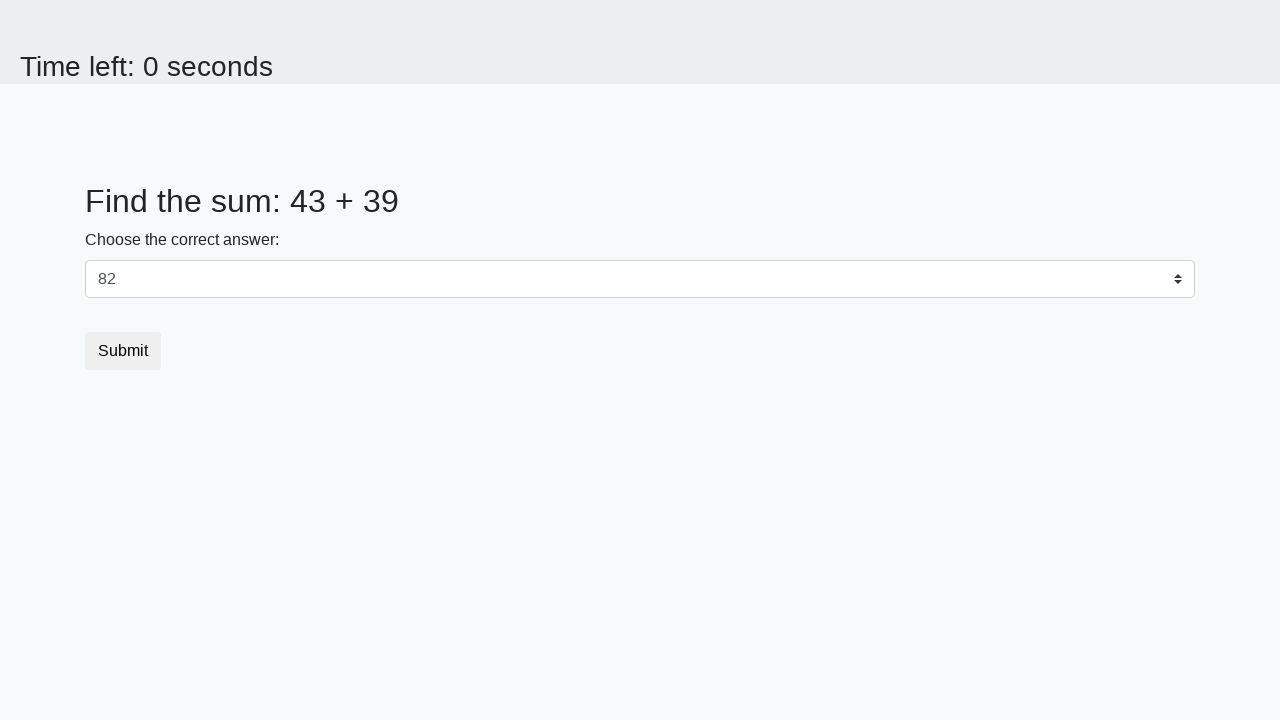

Clicked submit button to submit the form at (123, 351) on button.btn
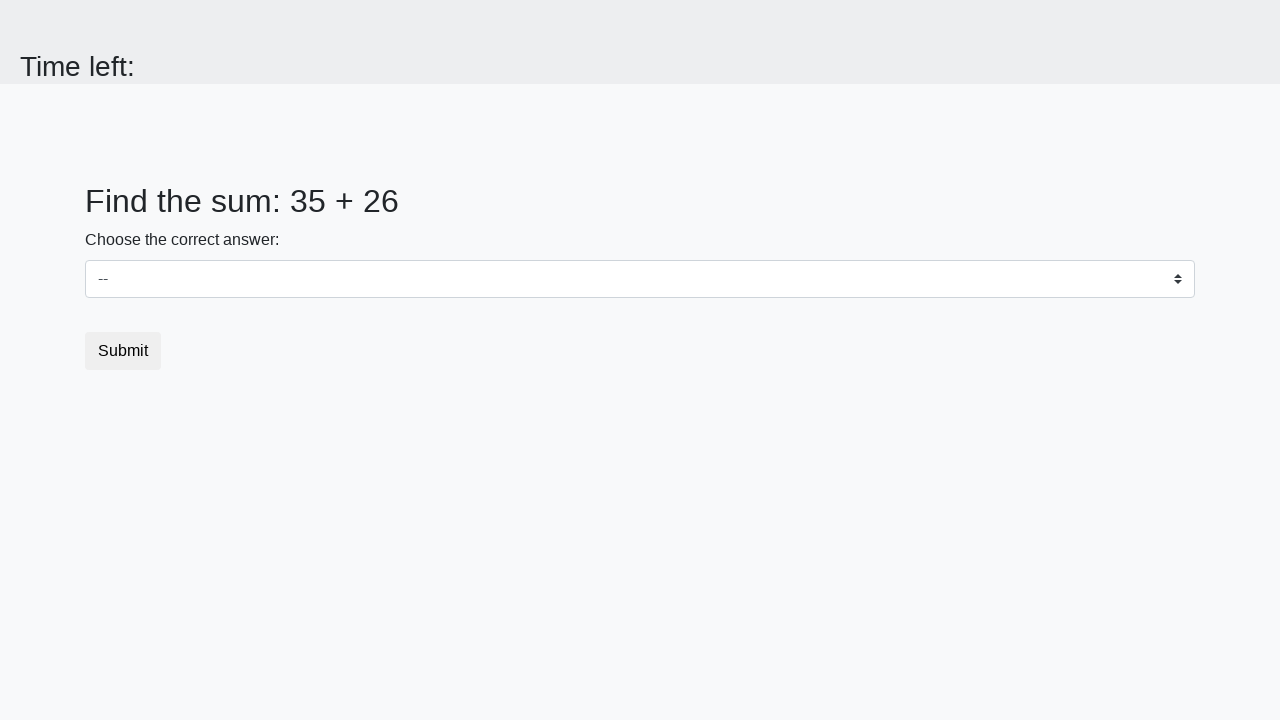

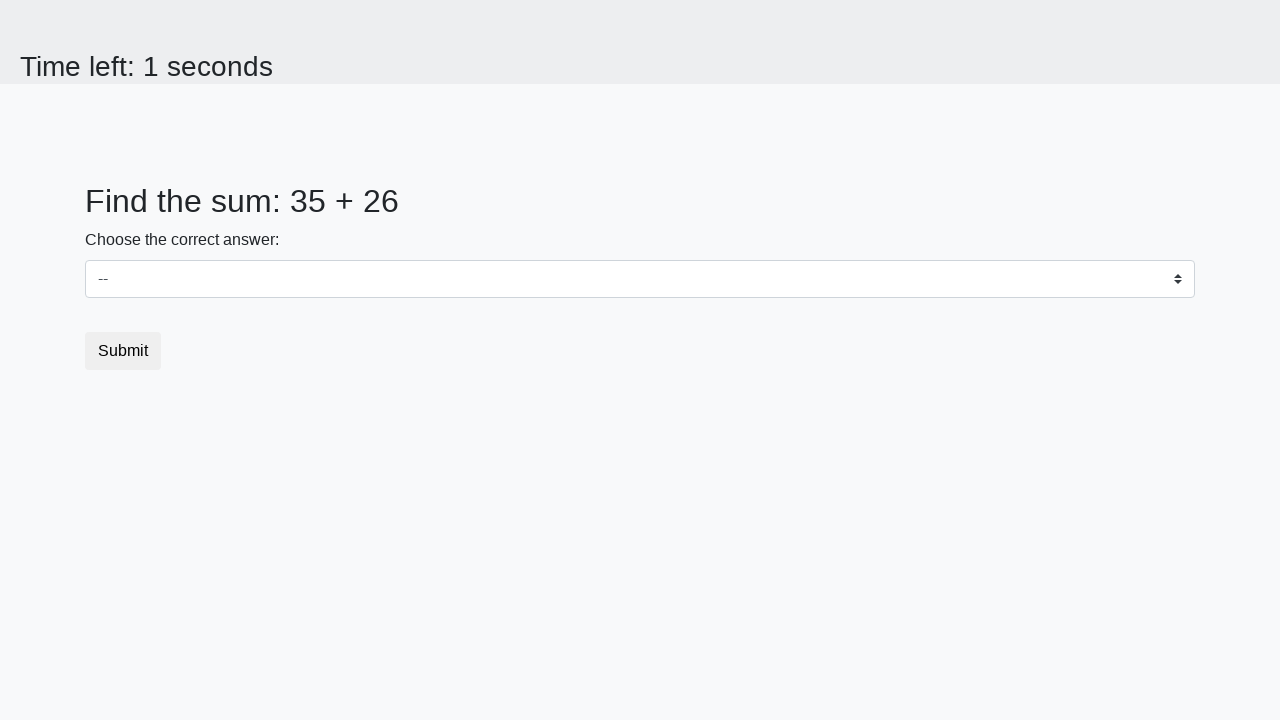